Tests infinite scroll functionality on Civitai images page by scrolling multiple times to load additional content

Starting URL: https://civitai.com/images

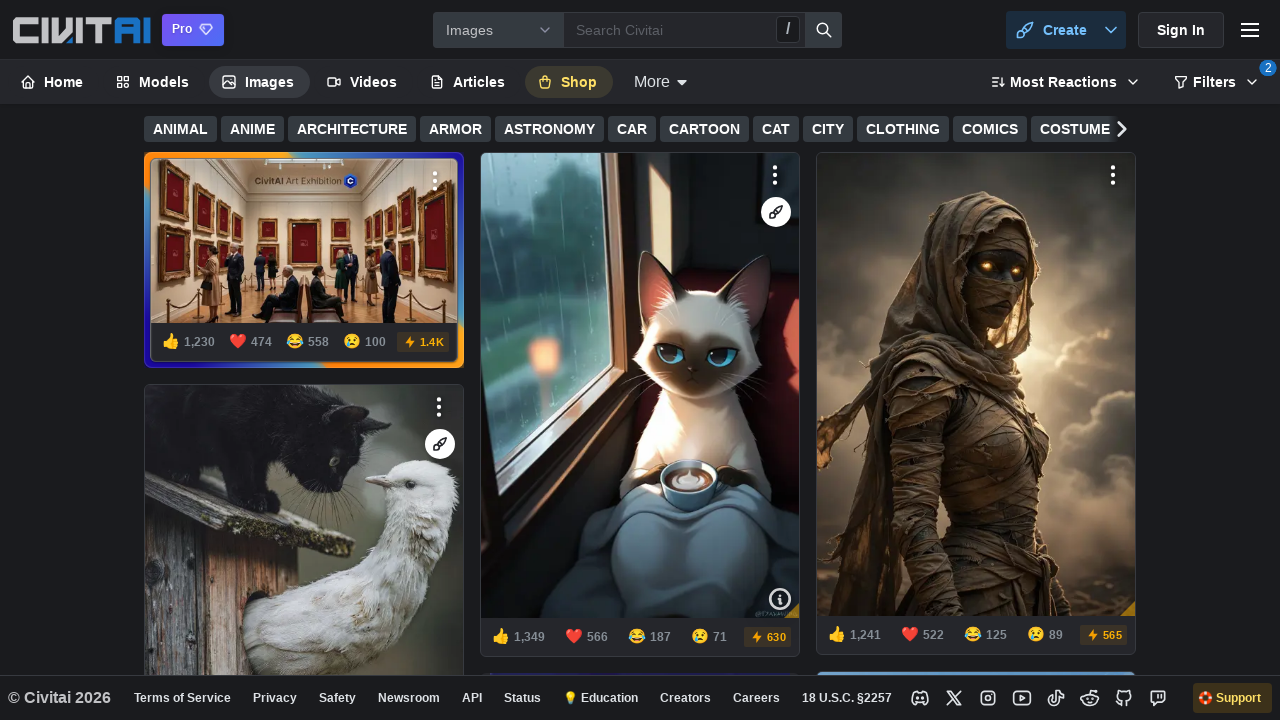

Waited for initial image links to load on Civitai images page
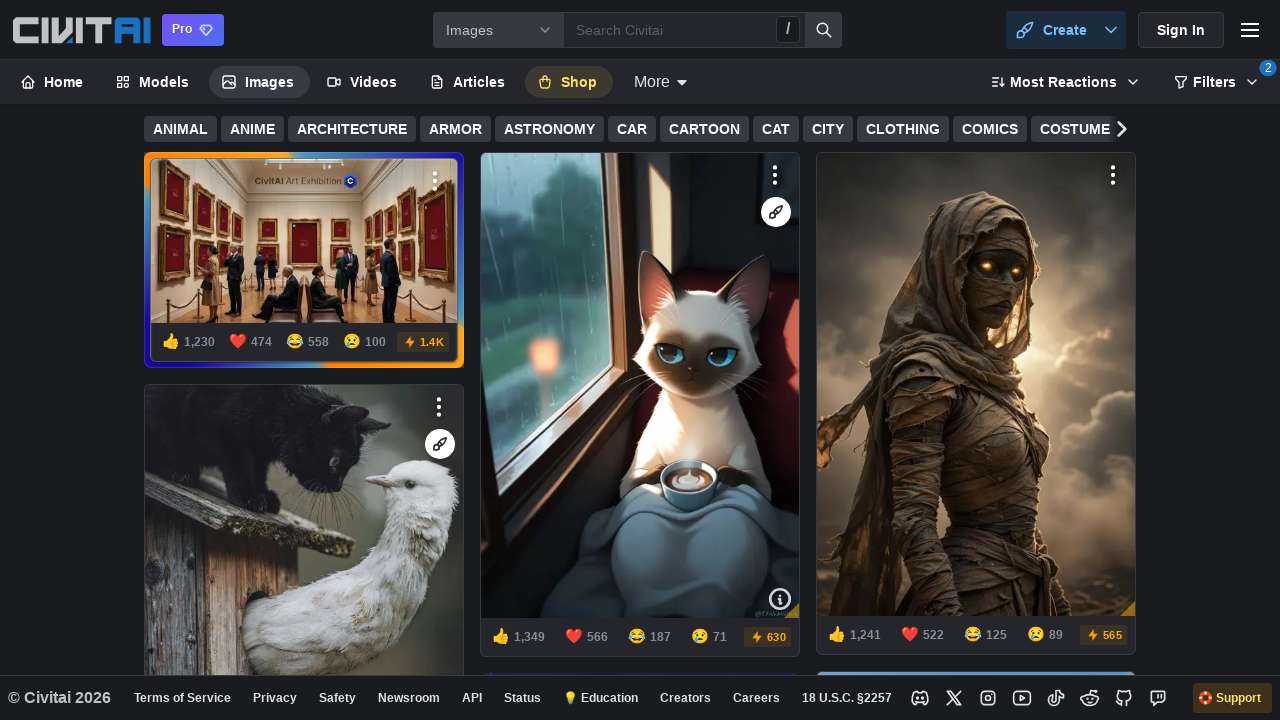

Waited 1 second for page to stabilize
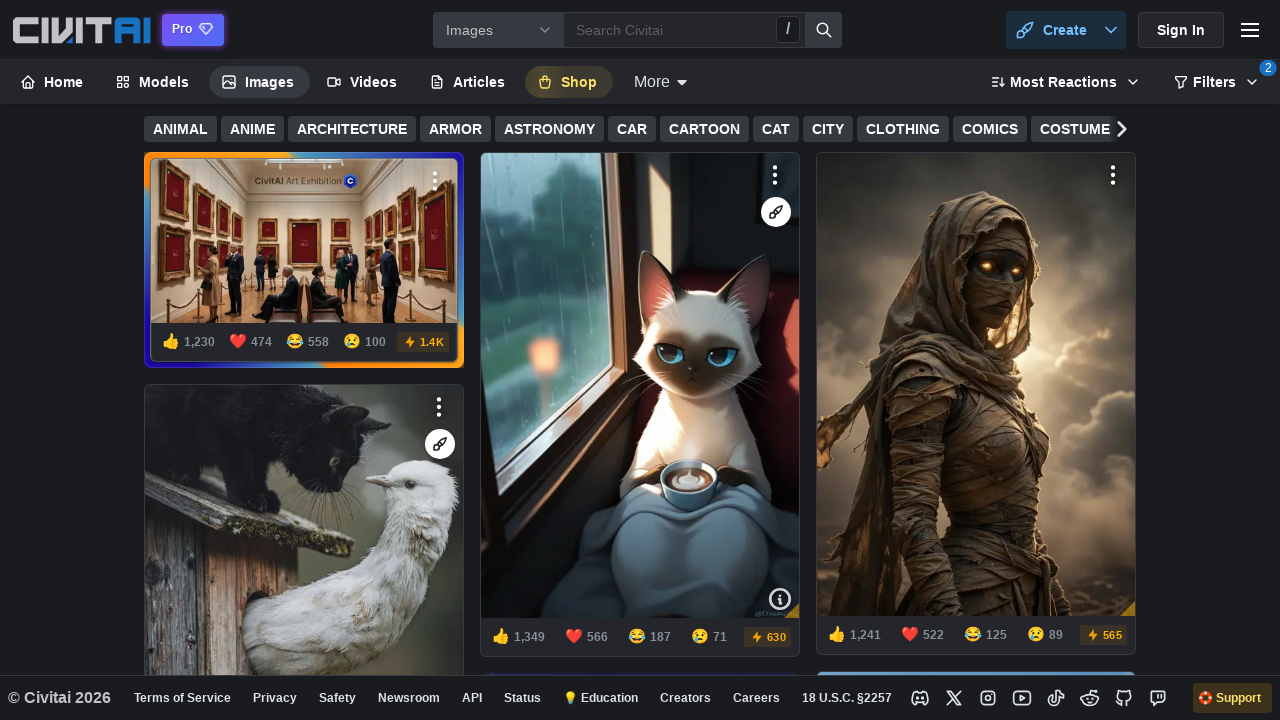

Scrolled to bottom of scroll area (iteration 1/5)
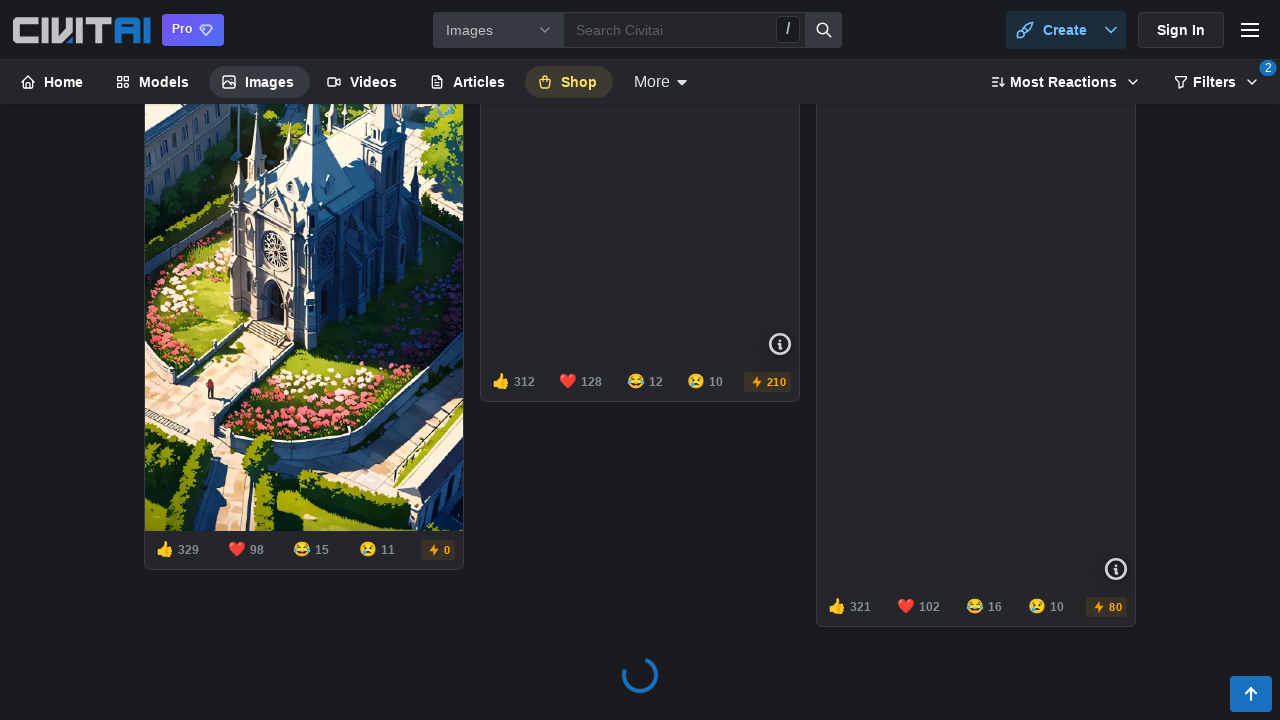

Waited 5 seconds for new content to load after scroll (iteration 1/5)
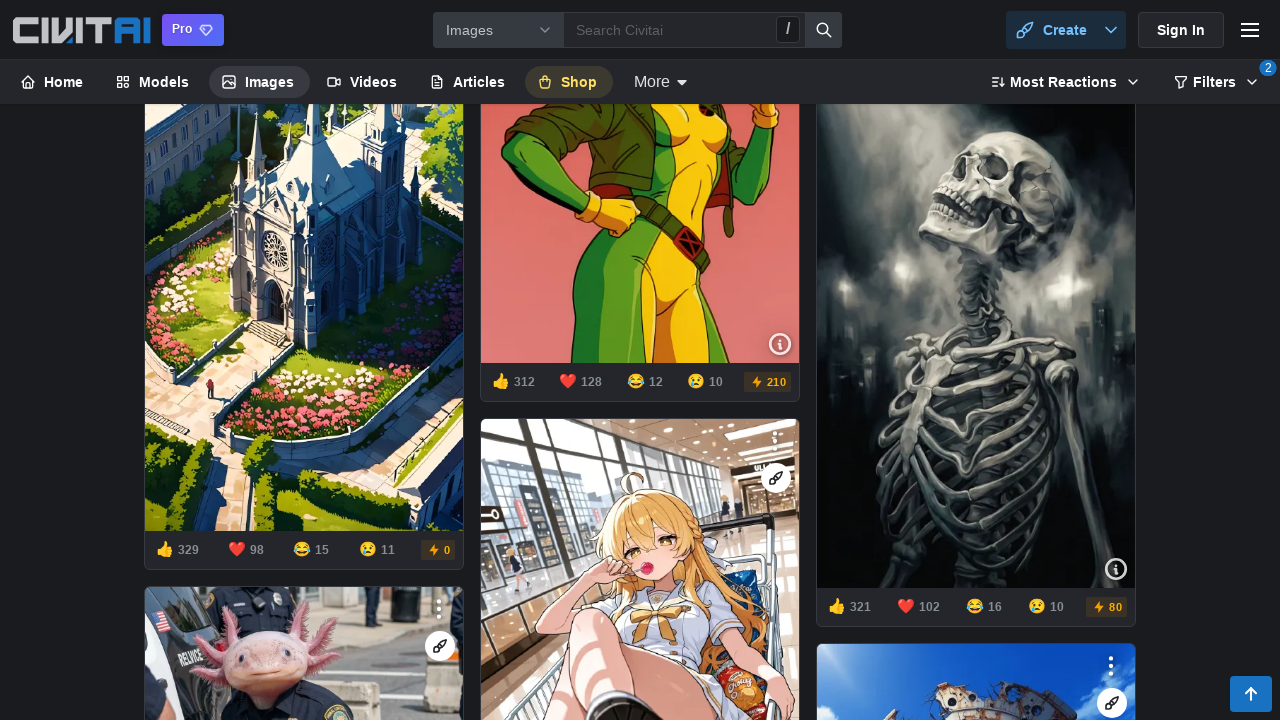

Scrolled to bottom of scroll area (iteration 2/5)
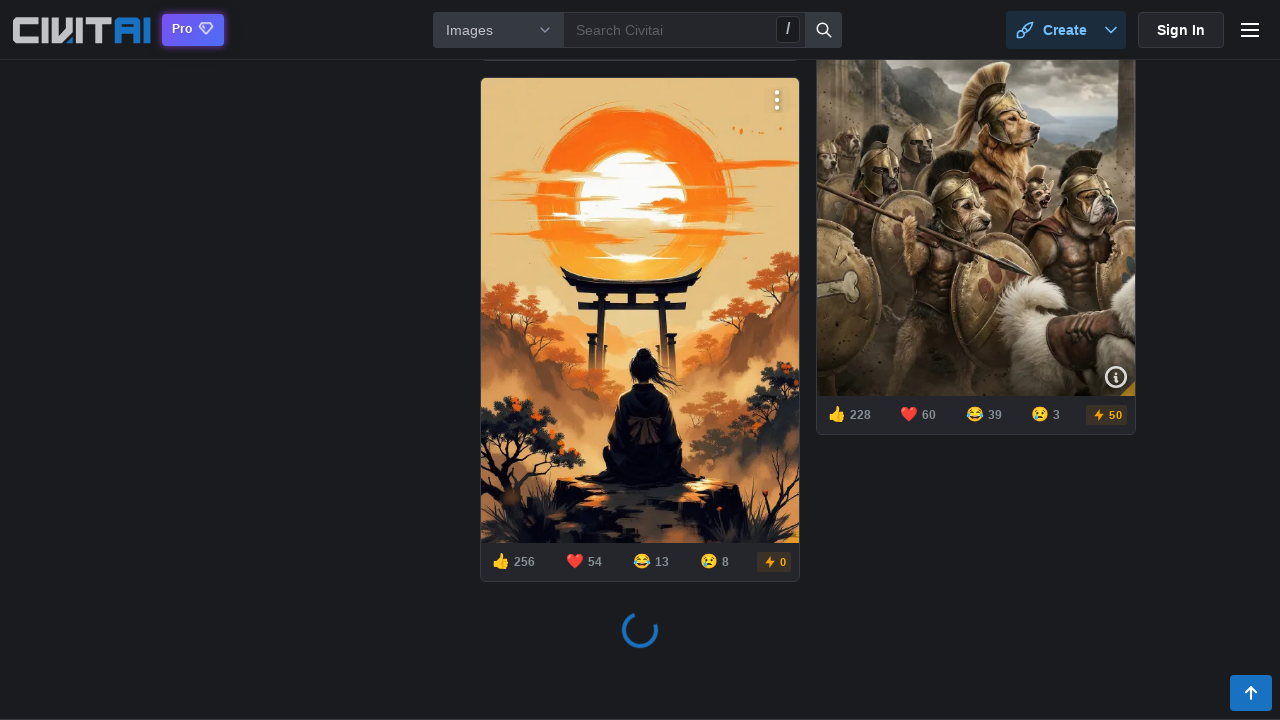

Waited 5 seconds for new content to load after scroll (iteration 2/5)
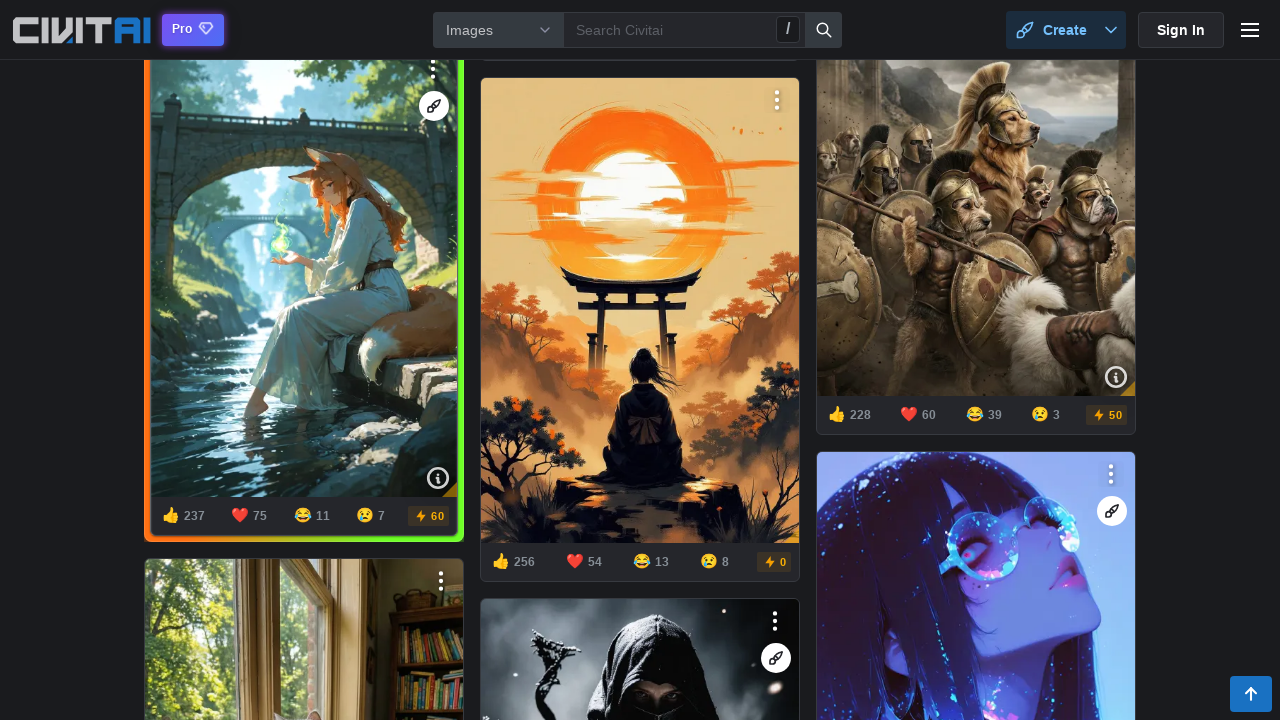

Scrolled to bottom of scroll area (iteration 3/5)
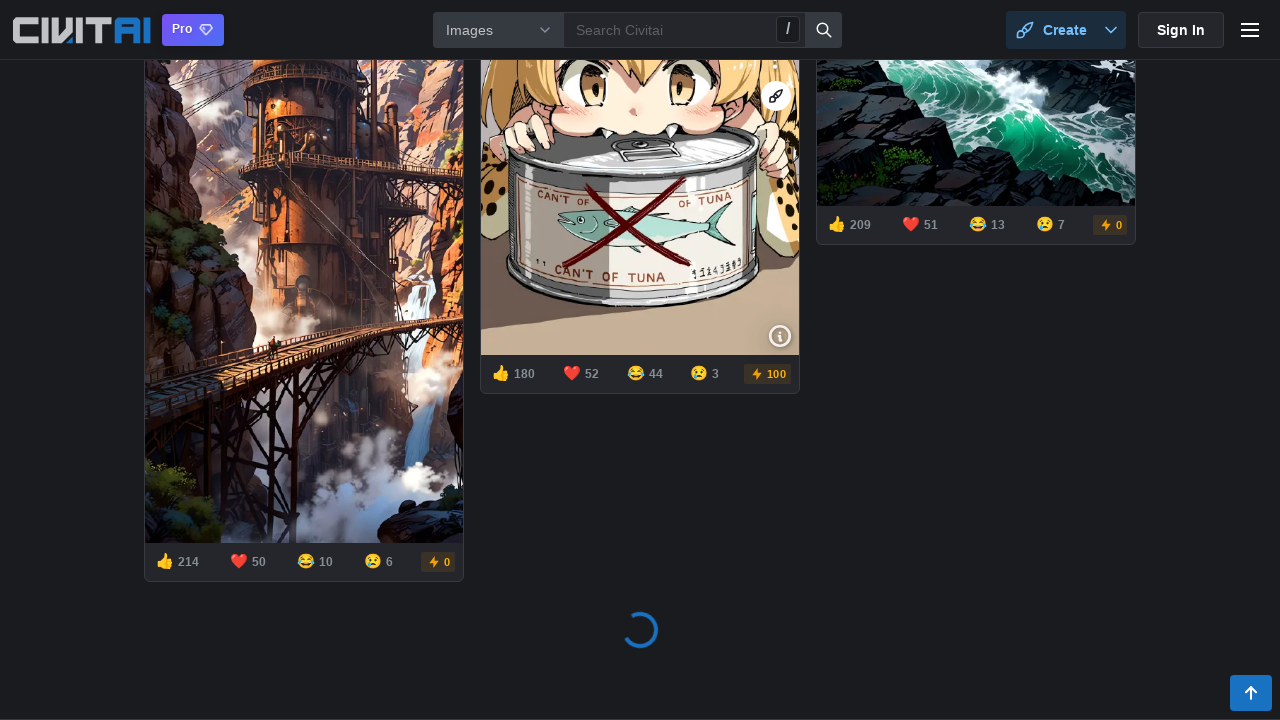

Waited 5 seconds for new content to load after scroll (iteration 3/5)
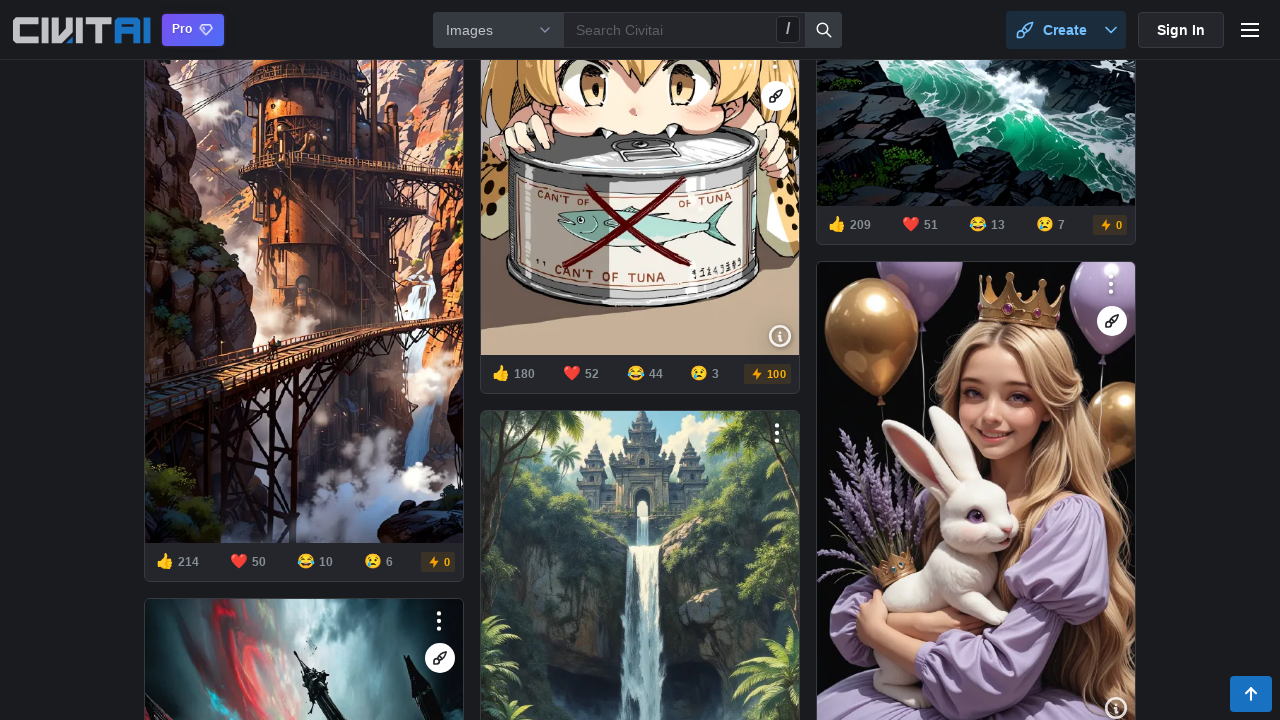

Scrolled to bottom of scroll area (iteration 4/5)
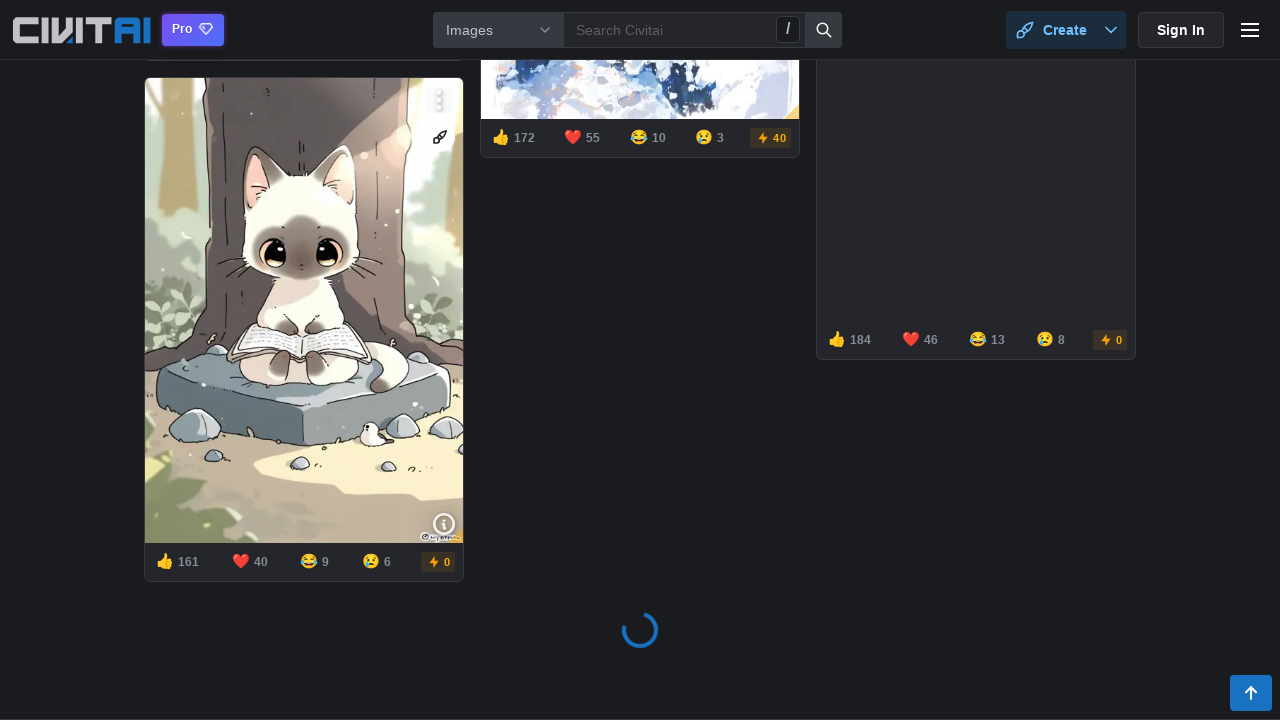

Waited 5 seconds for new content to load after scroll (iteration 4/5)
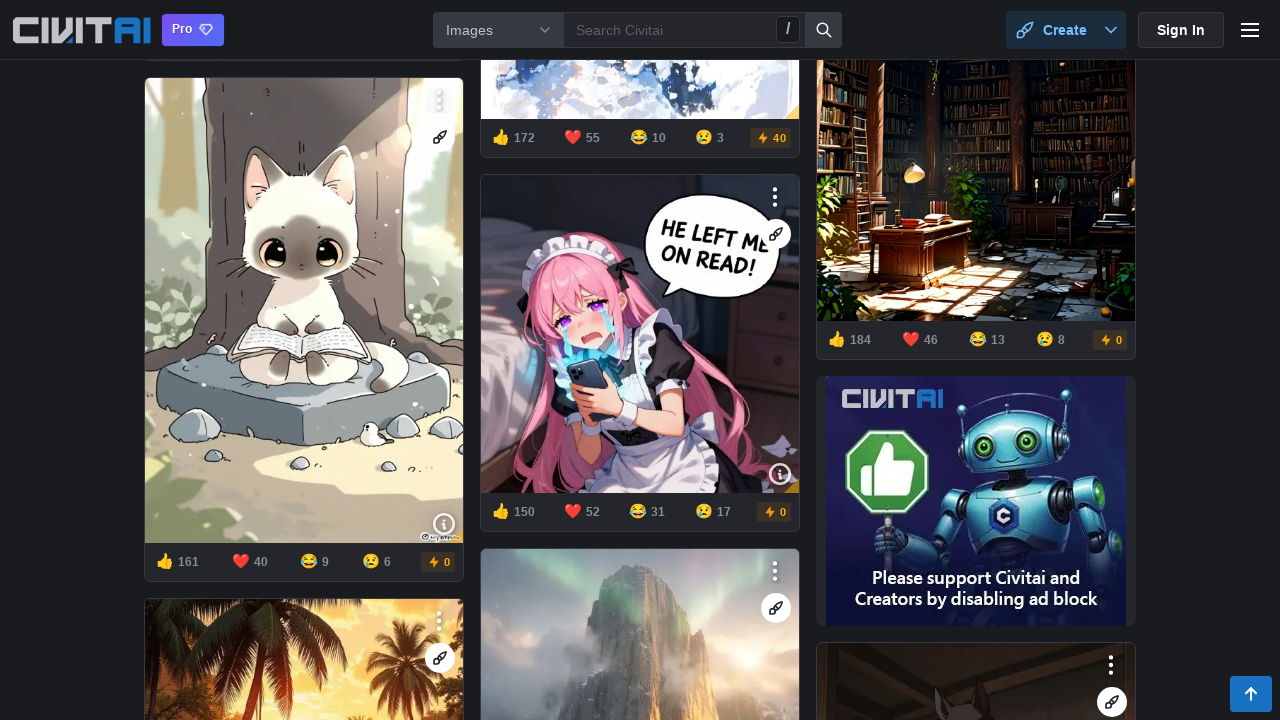

Scrolled to bottom of scroll area (iteration 5/5)
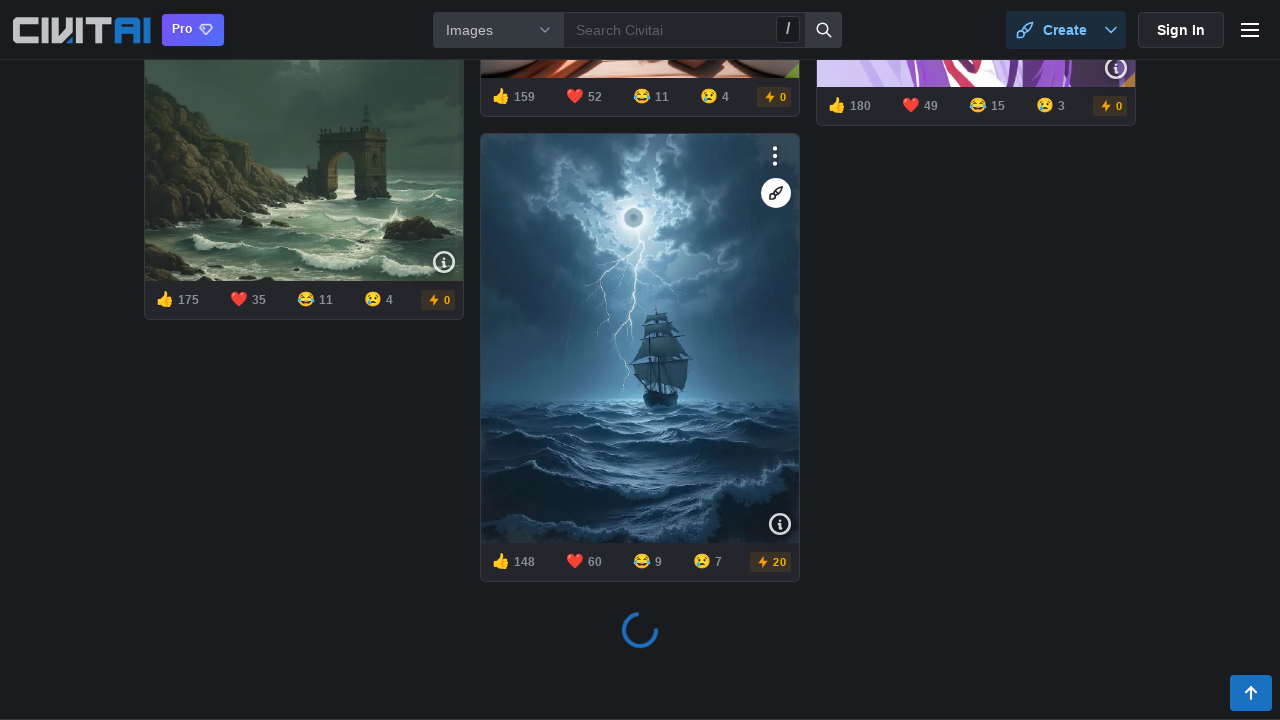

Waited 5 seconds for new content to load after scroll (iteration 5/5)
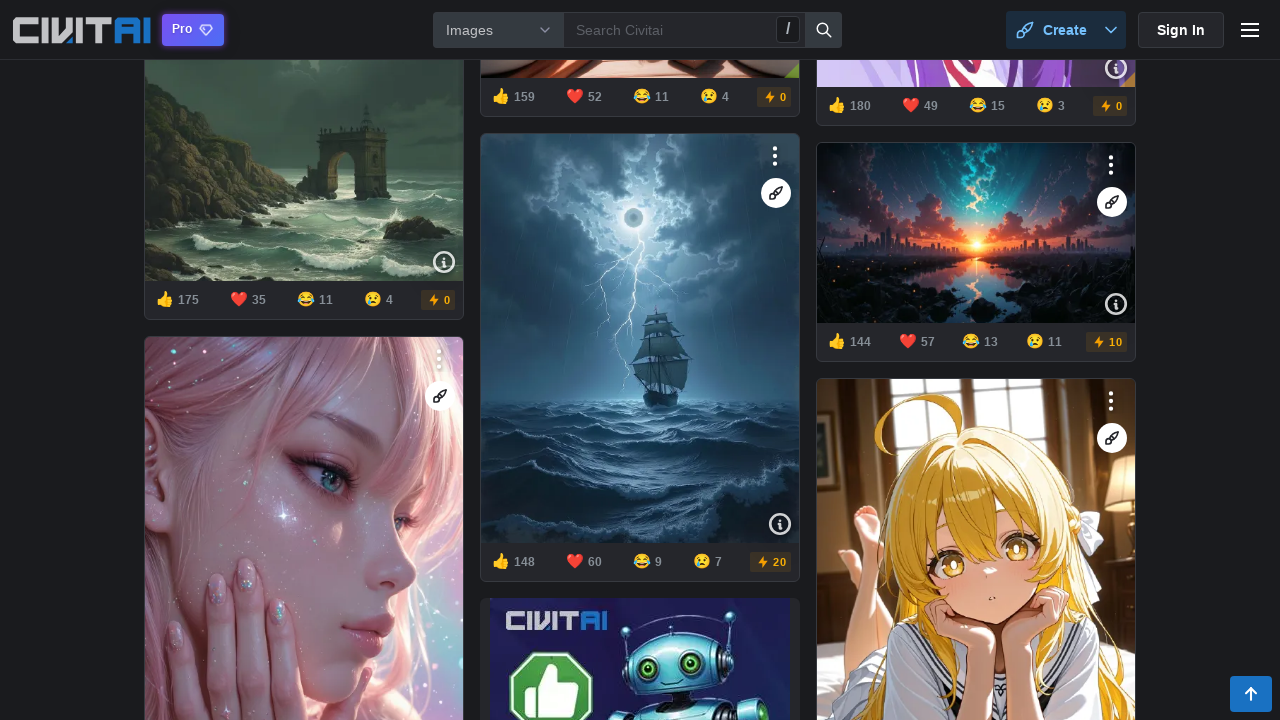

Verified that image links are present after infinite scroll completion
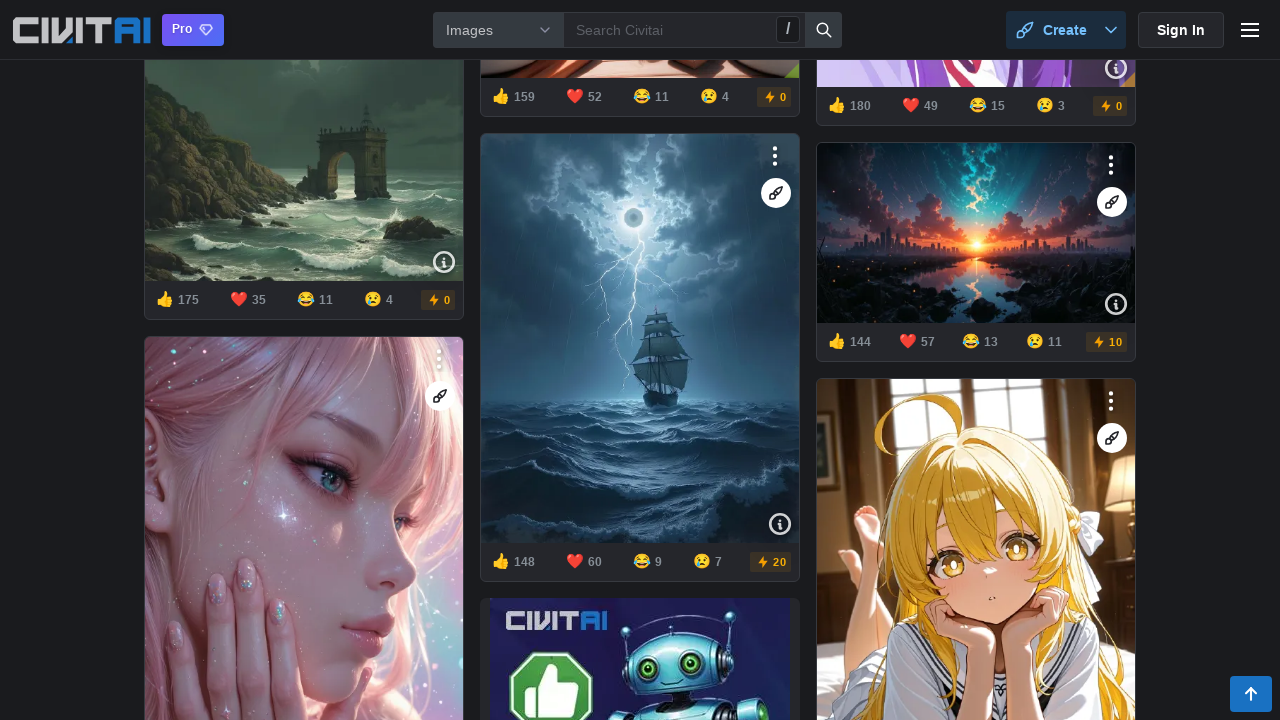

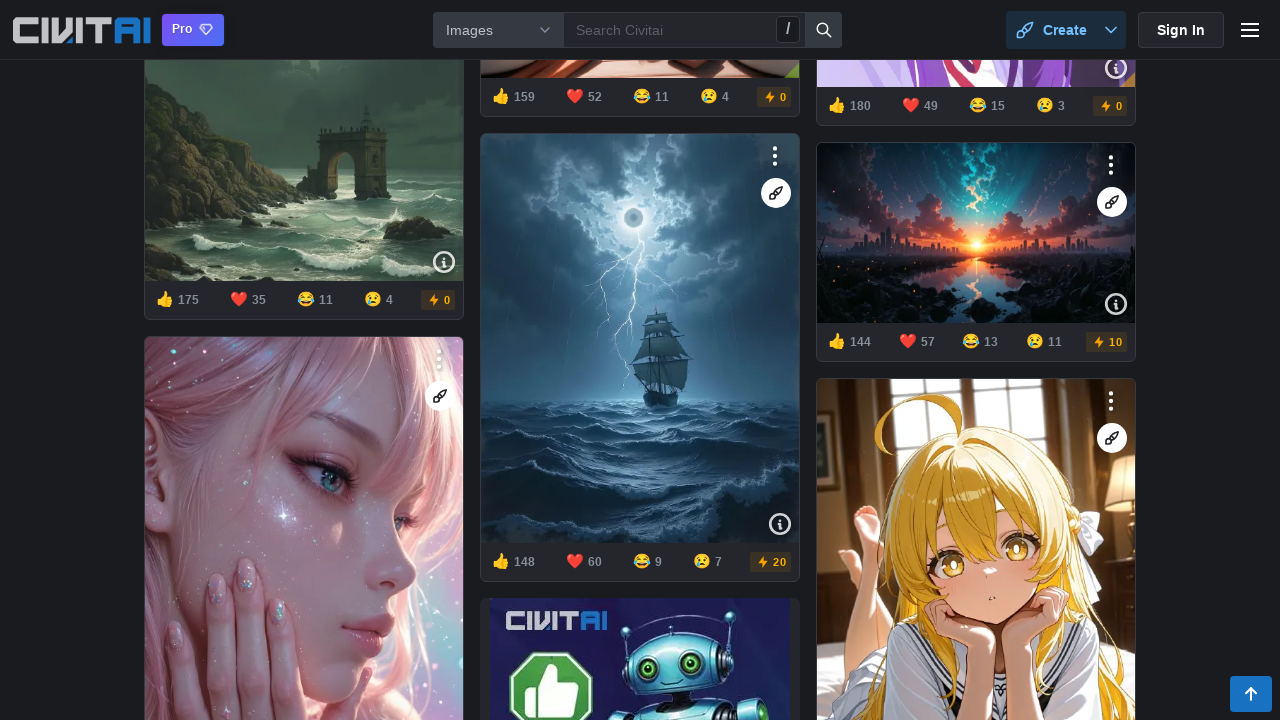